Solves a math problem by extracting a value from an image attribute, calculating the result, and submitting a form with robot verification checkboxes

Starting URL: http://suninjuly.github.io/get_attribute.html

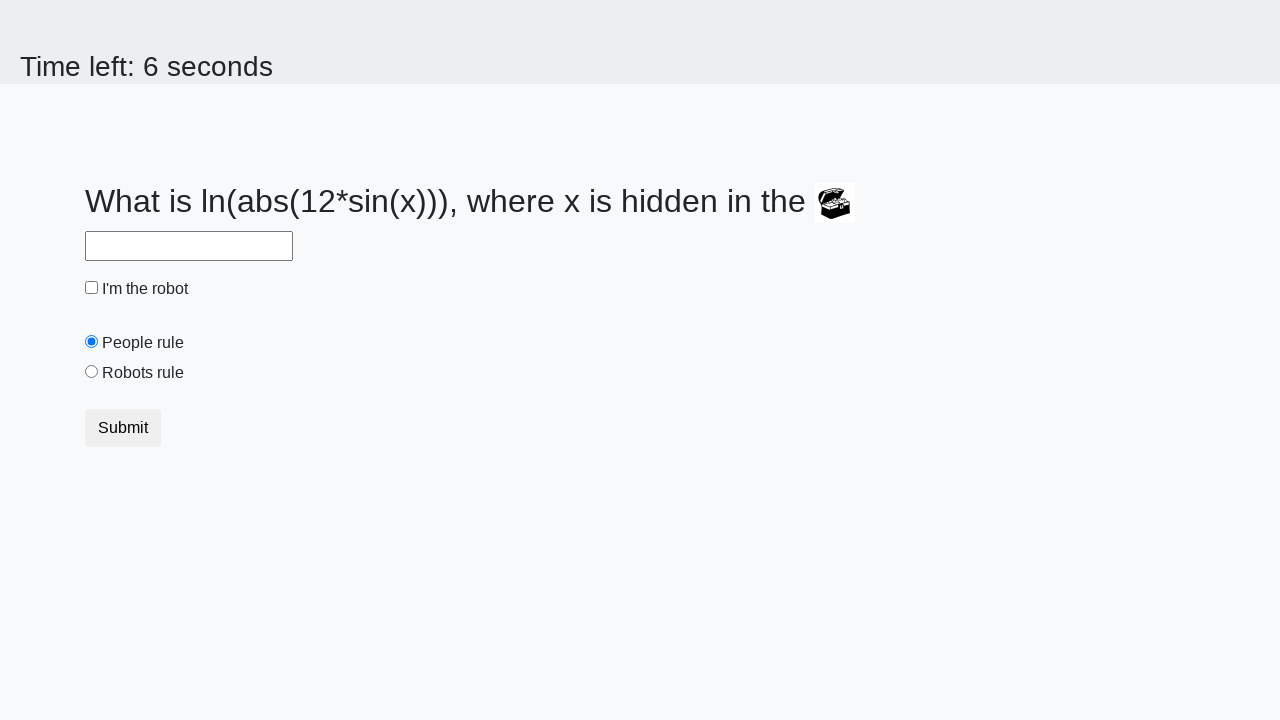

Extracted value from image attribute
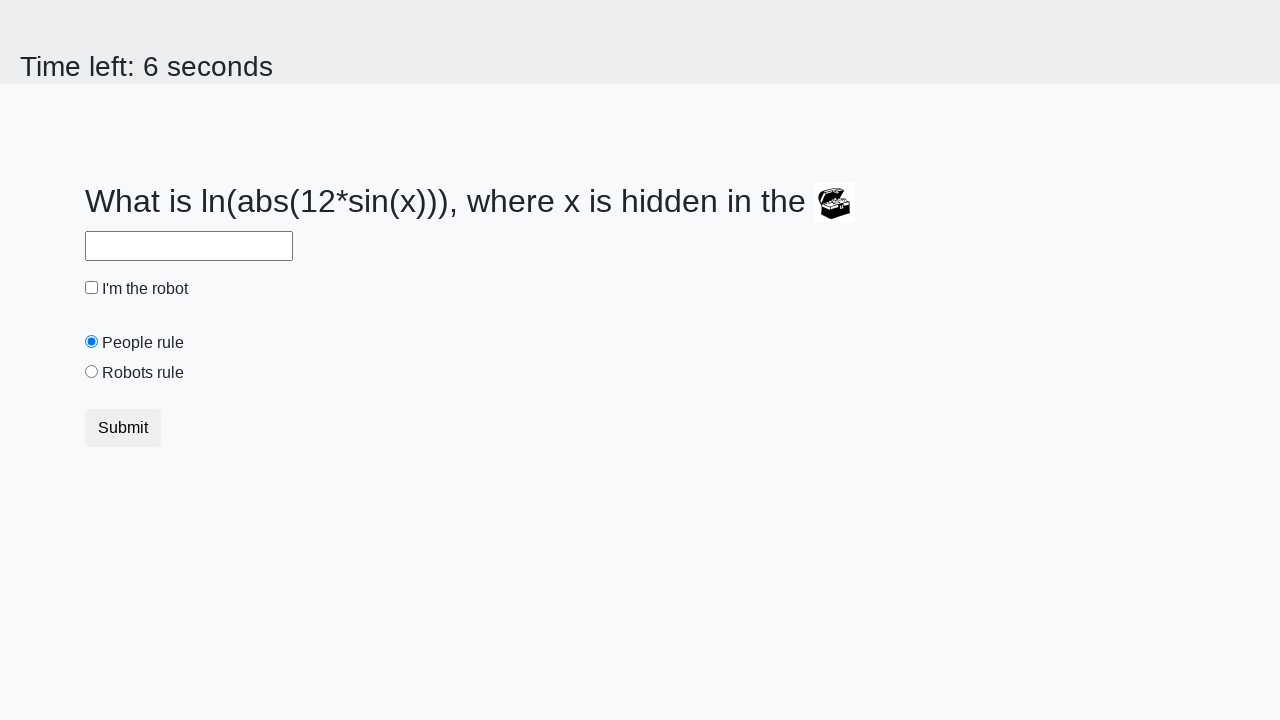

Calculated result using math formula: log(abs(12*sin(x)))
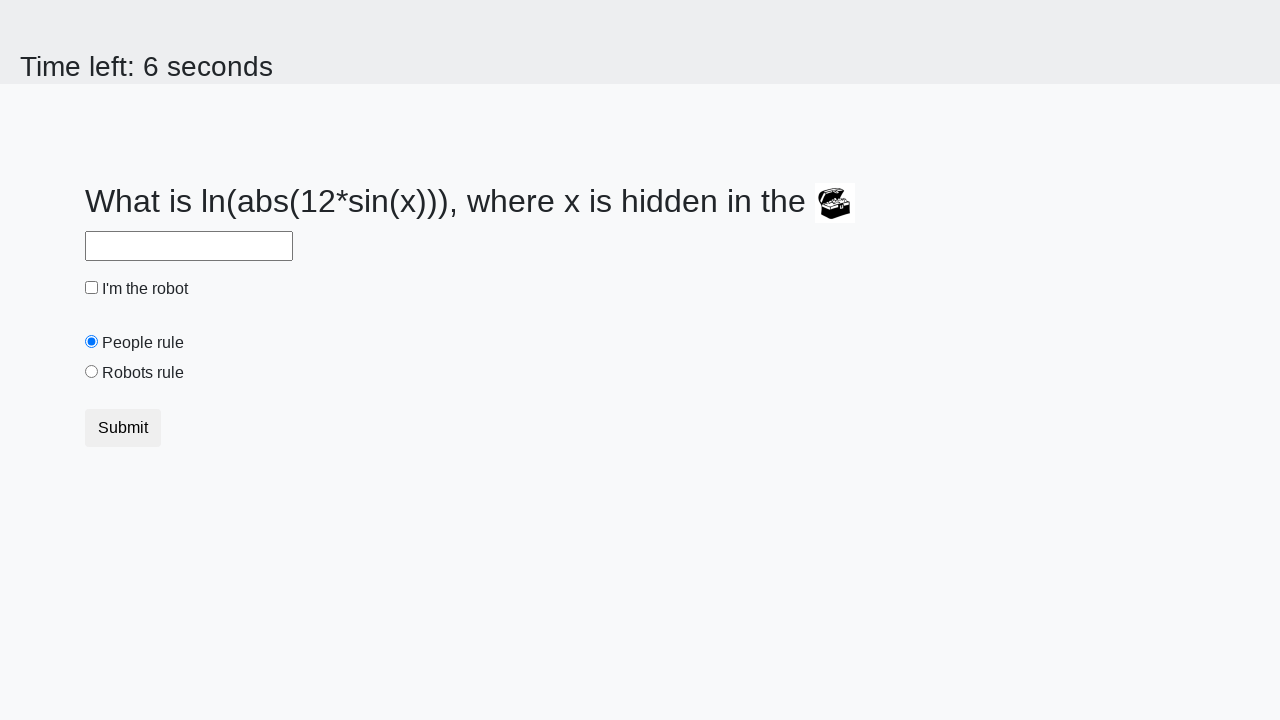

Filled answer field with calculated value: 2.385725184425404 on //input[@id='answer']
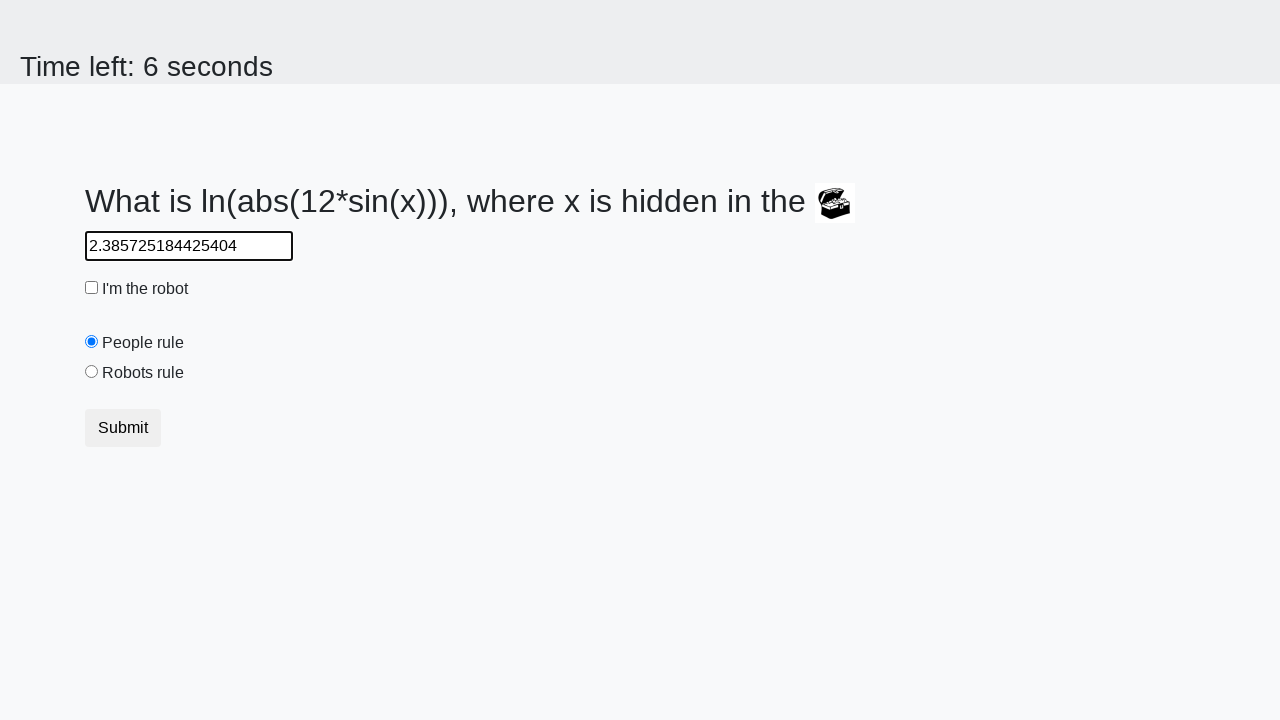

Checked robot checkbox at (92, 288) on xpath=//input[@id='robotCheckbox']
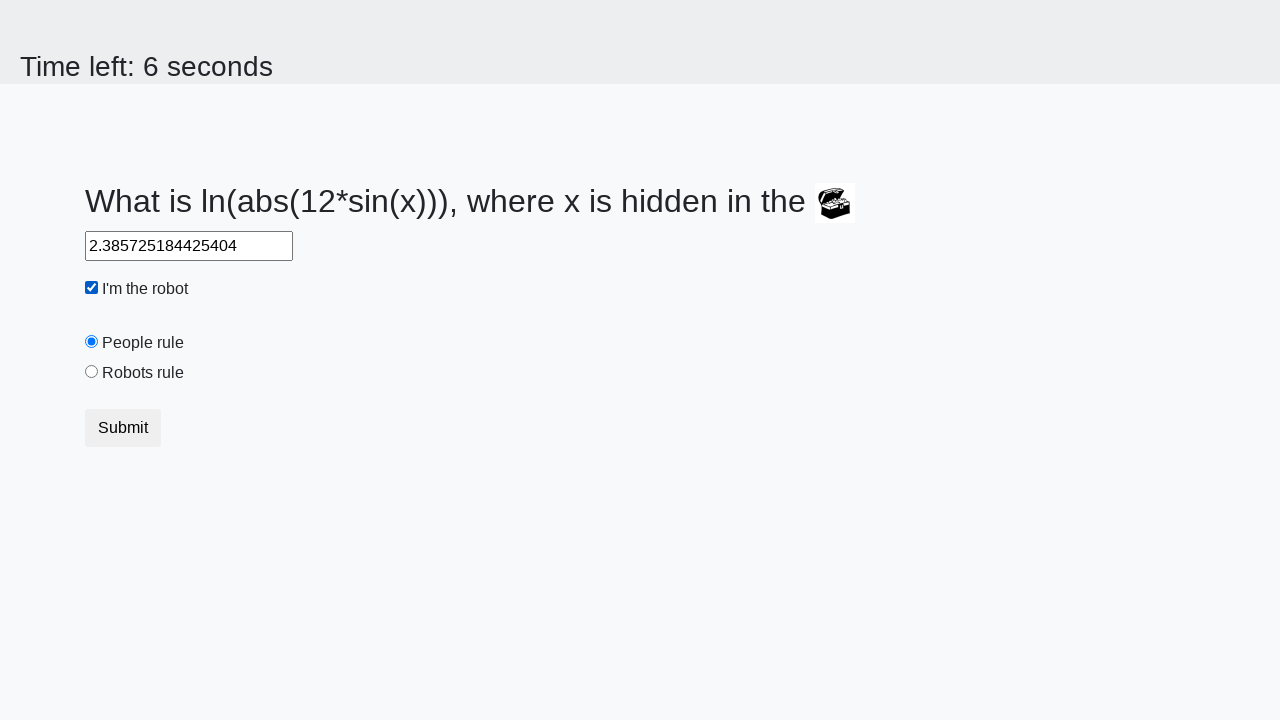

Selected robots rule radio button at (92, 372) on xpath=//input[@id='robotsRule']
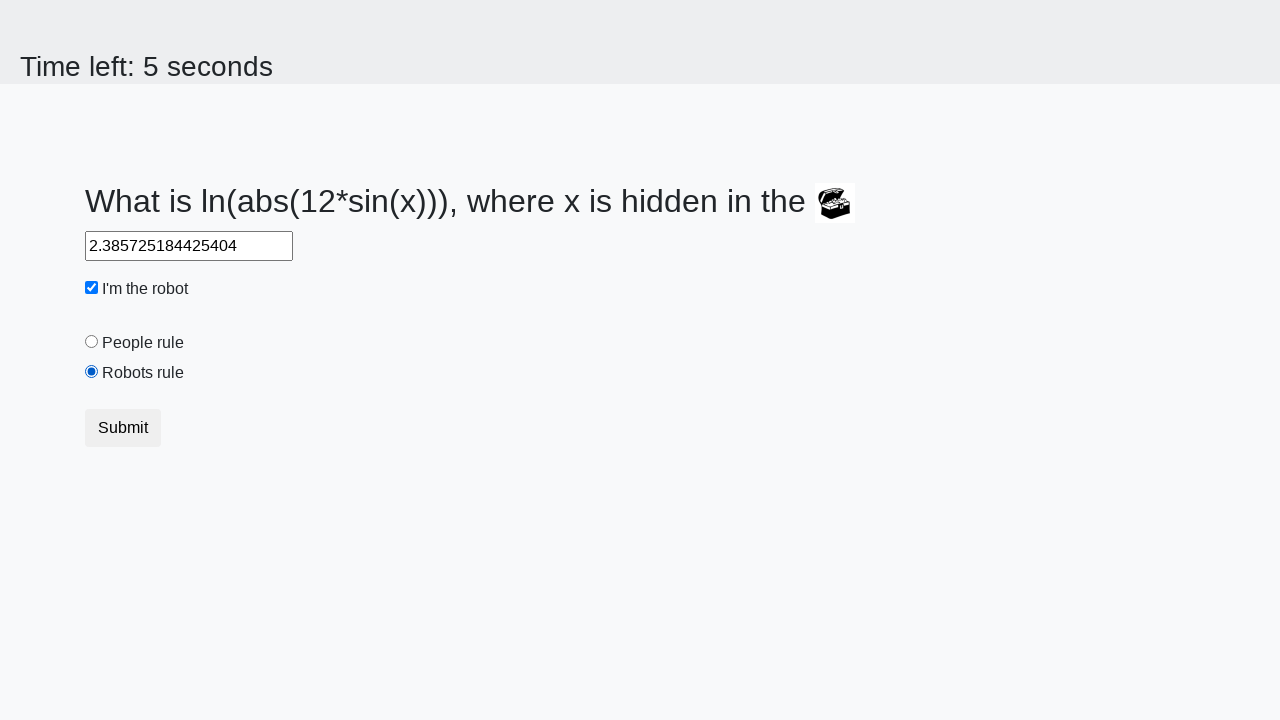

Clicked submit button to submit form at (123, 428) on button.btn
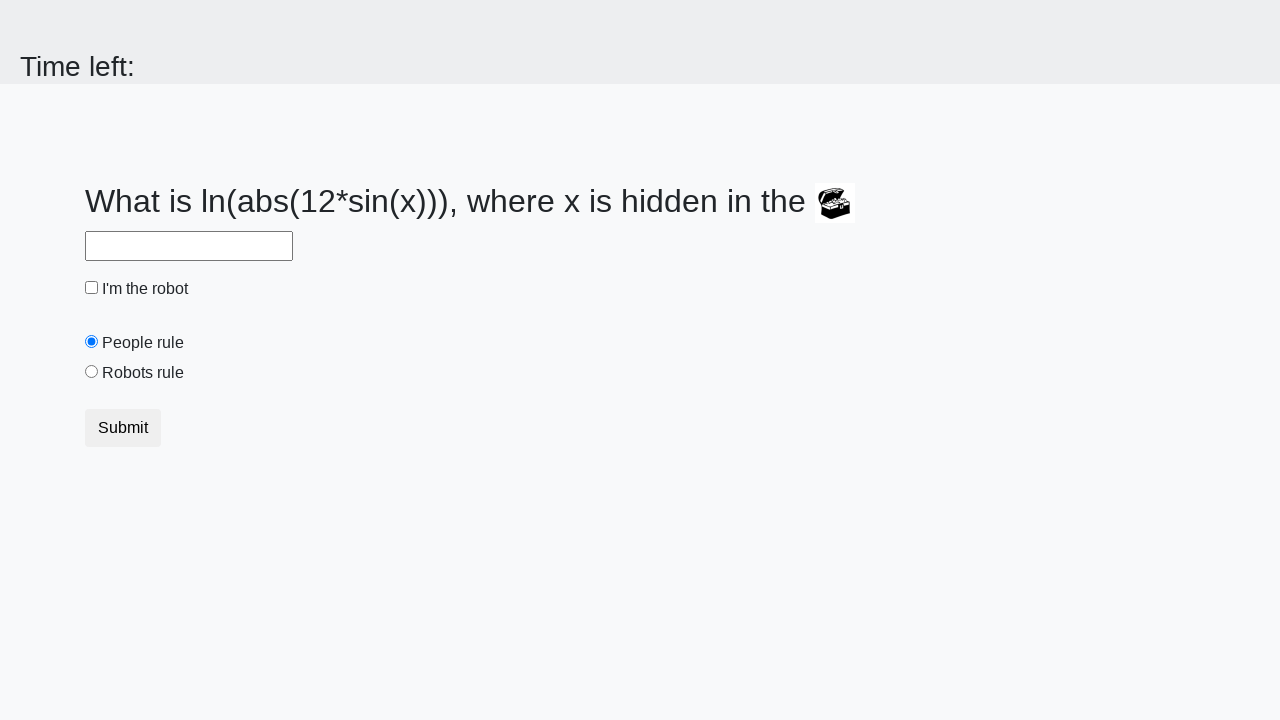

Waited 2 seconds for form submission result
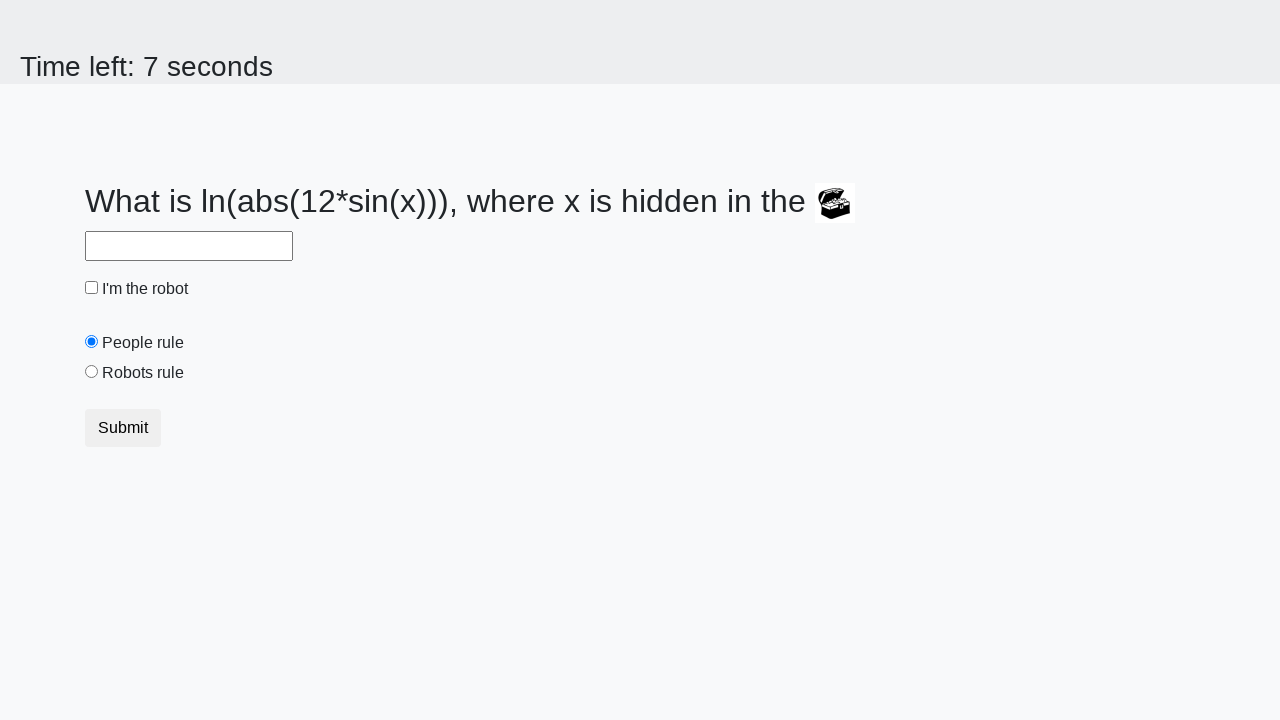

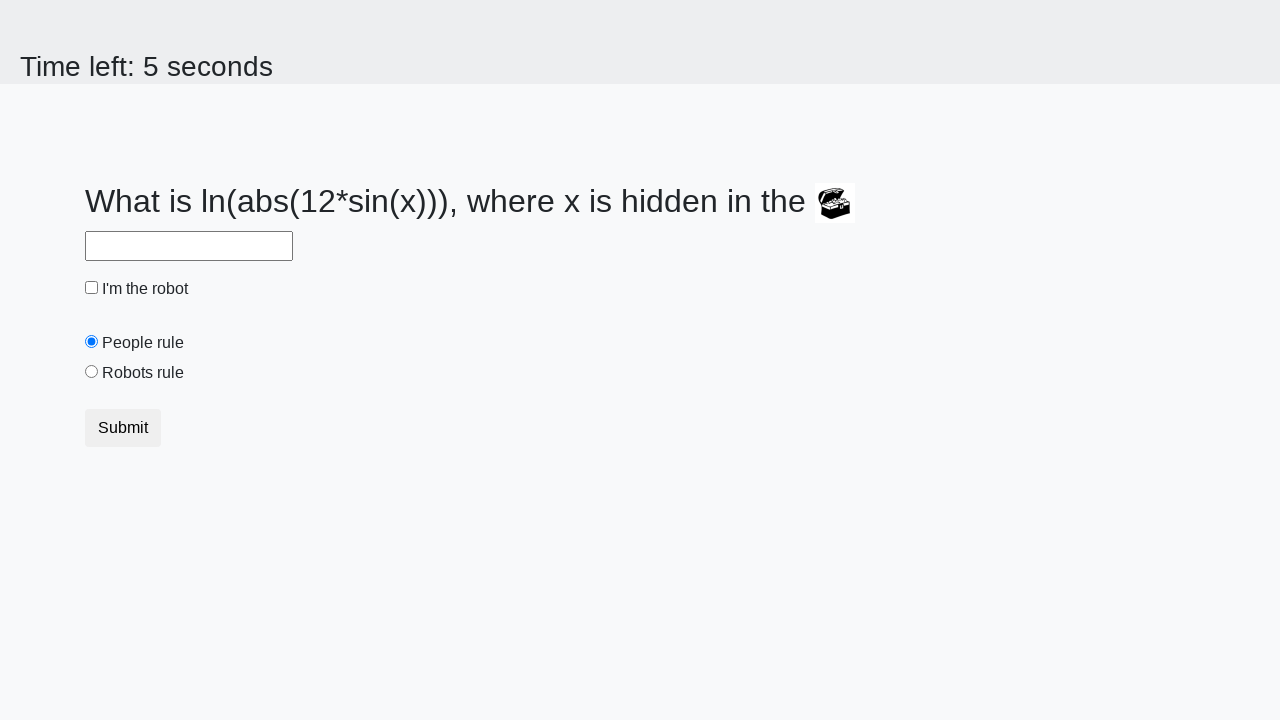